Tests iframe handling by switching into an iframe, clicking on a Toggle link element, and switching back to the main content

Starting URL: https://www.automationtesting.co.uk/iframes.html

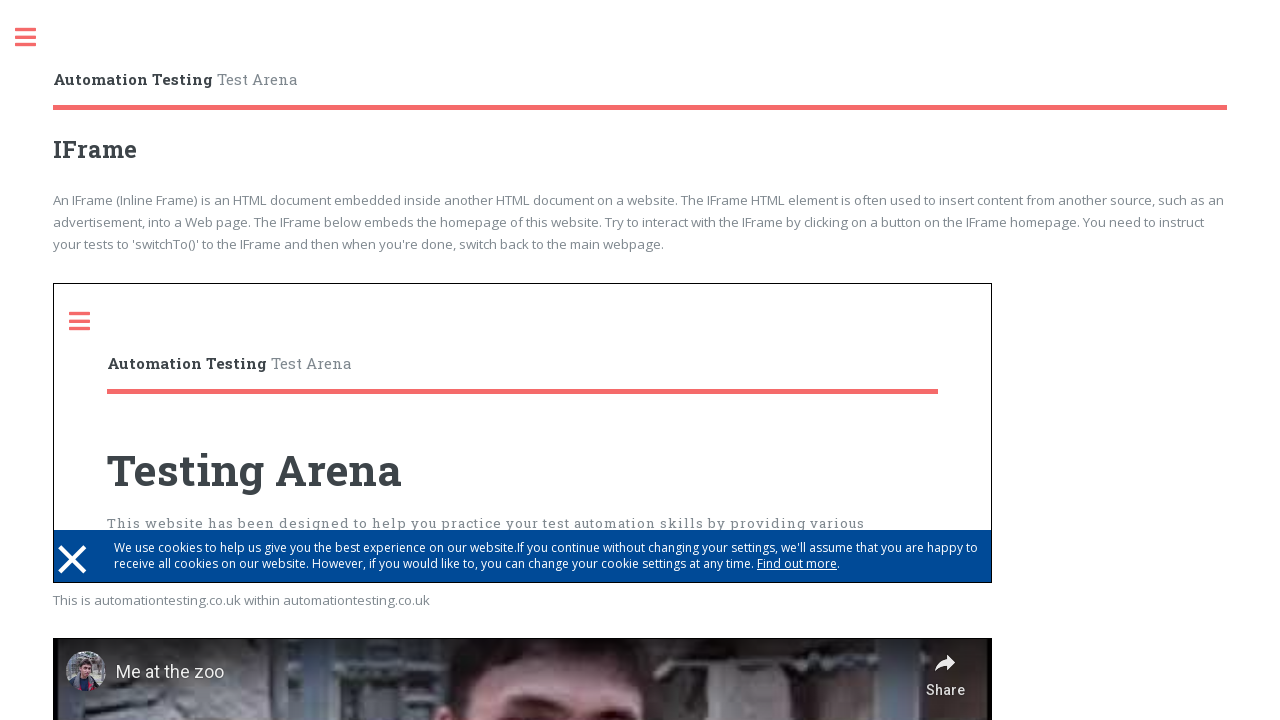

Retrieved count of iframes on the page
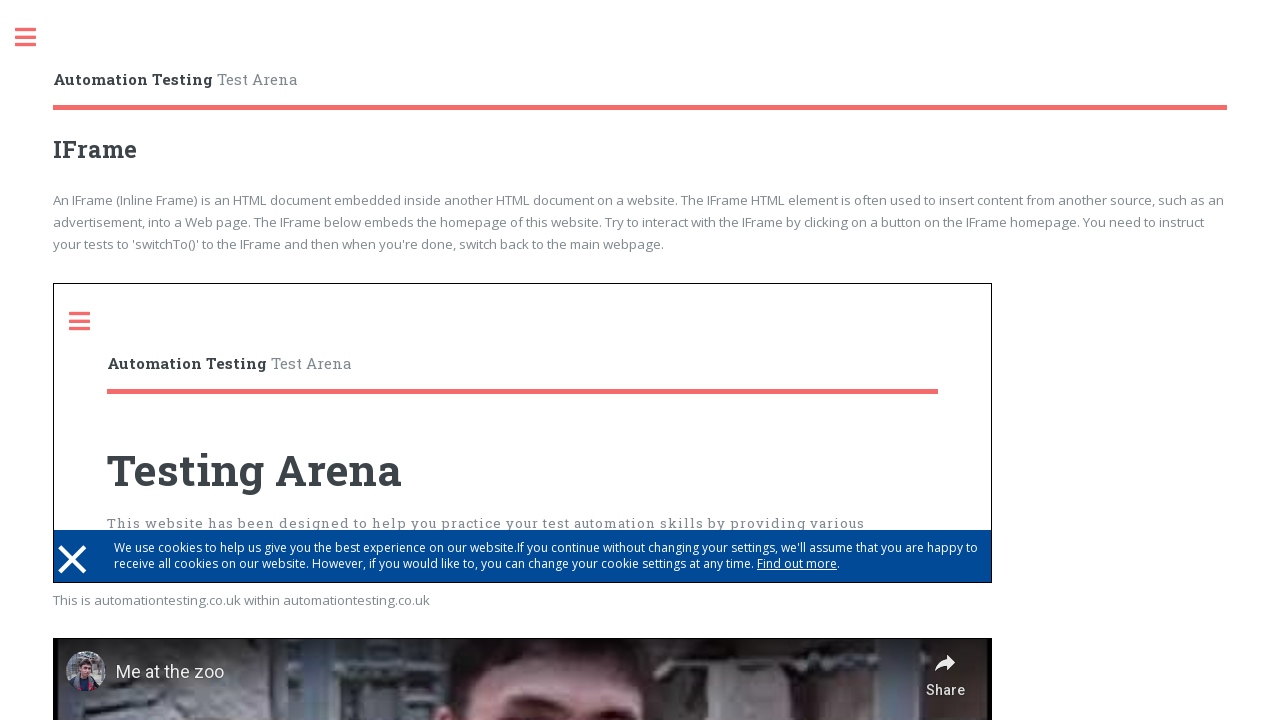

Located the first iframe on the page
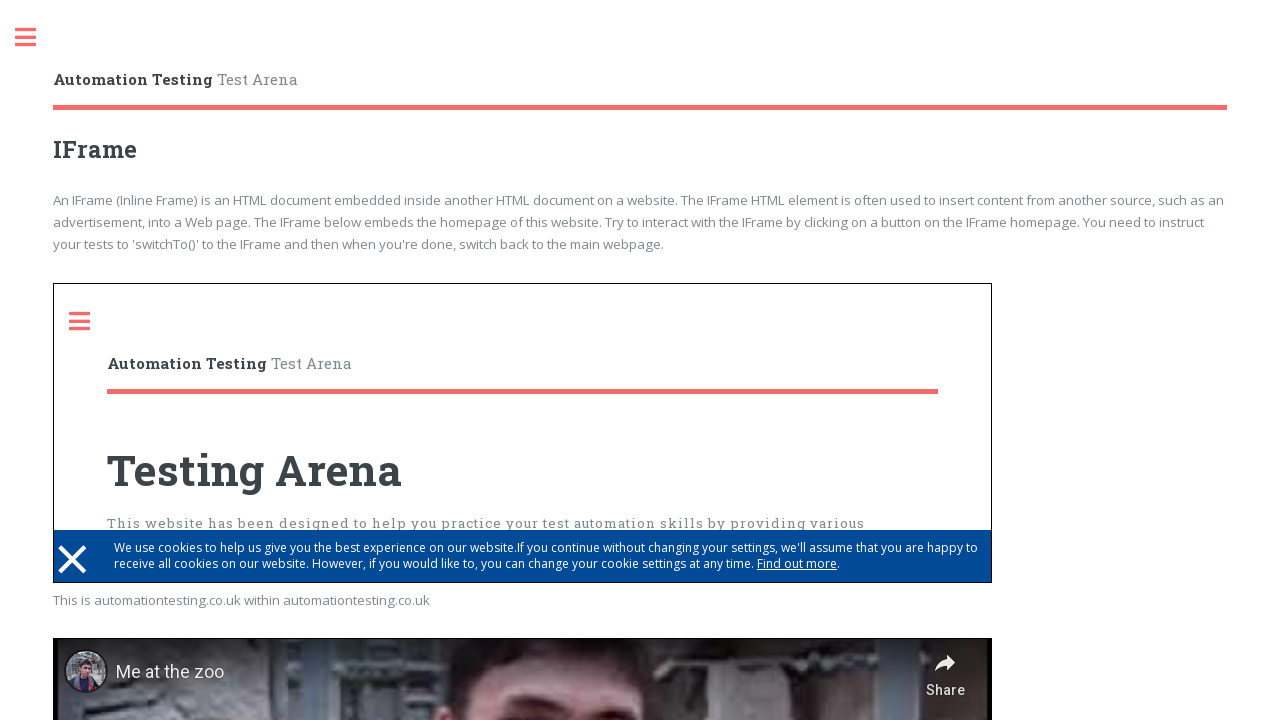

Clicked the Toggle link inside the iframe at (90, 321) on iframe >> nth=0 >> internal:control=enter-frame >> internal:text="Toggle"i
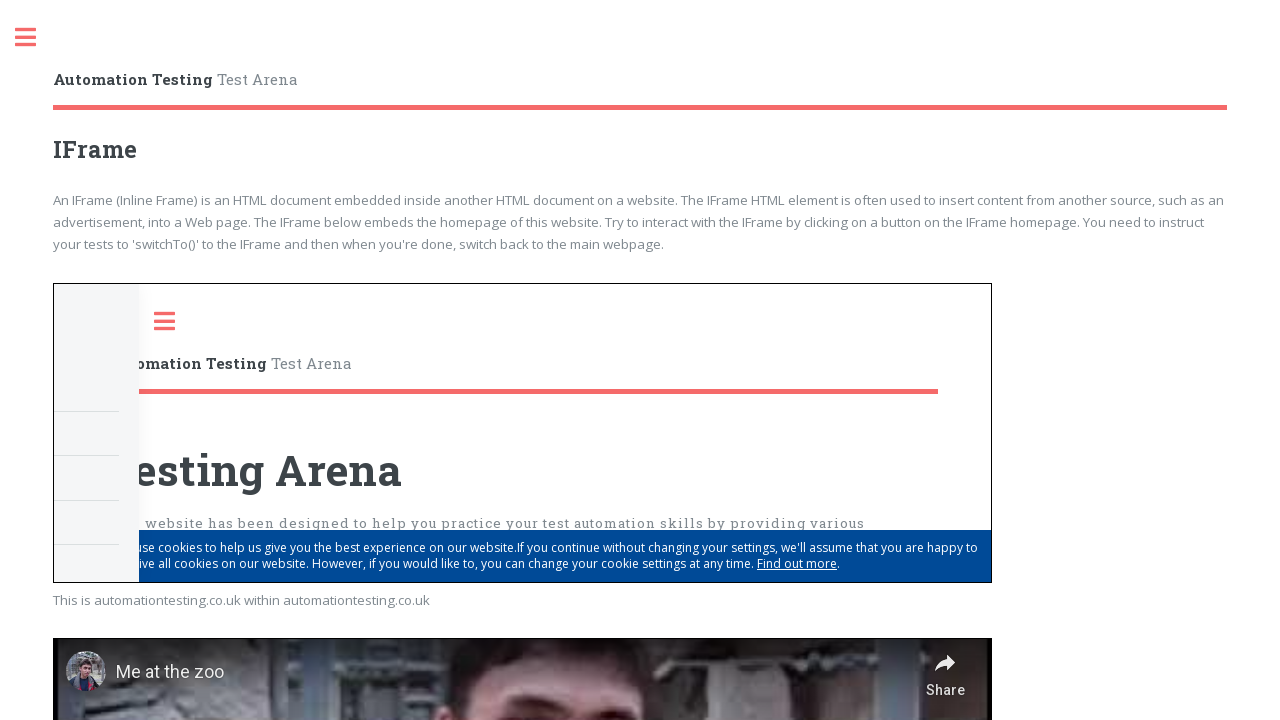

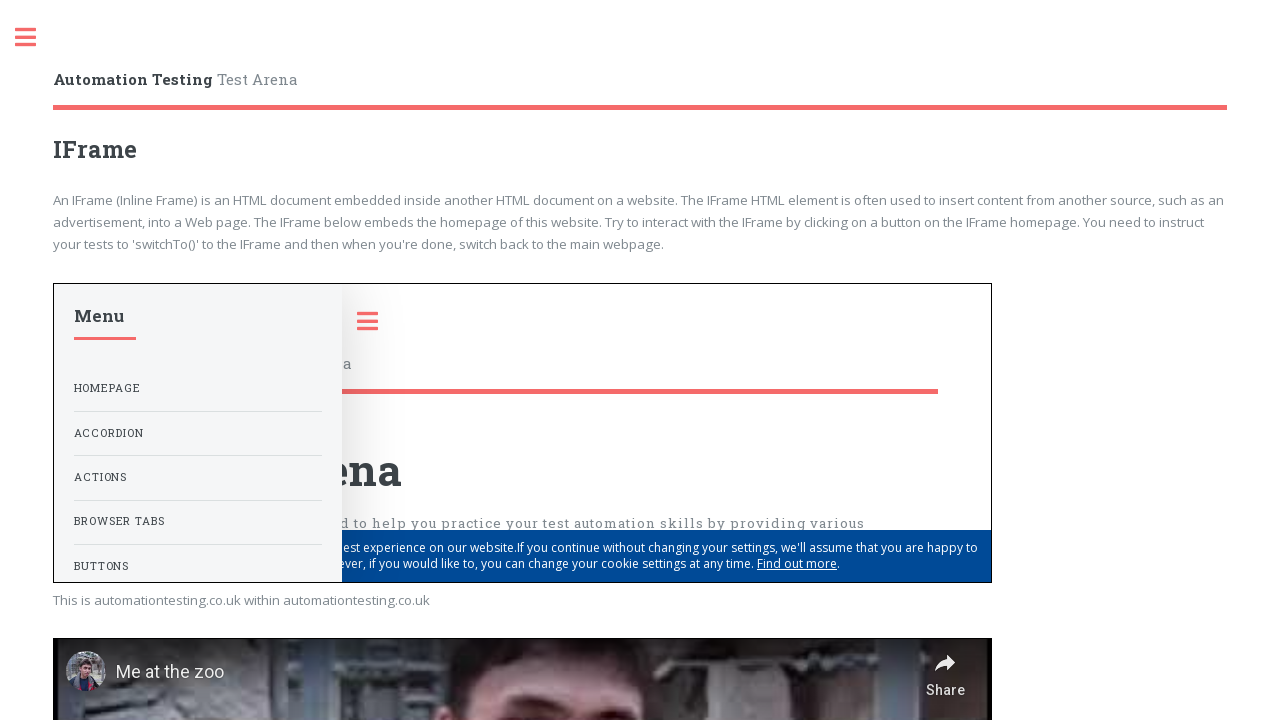